Tests various input field interactions including filling text, appending text, getting values, clearing fields, and checking field states

Starting URL: https://letcode.in/edit

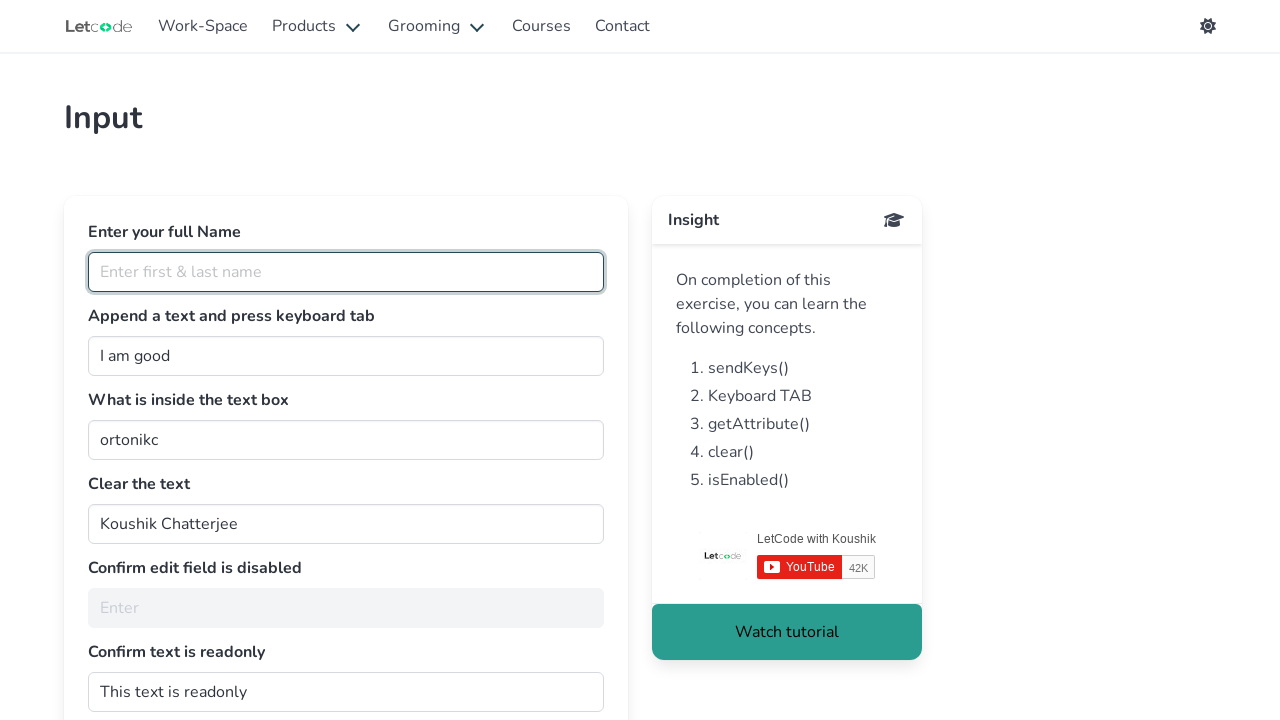

Filled full name field with 'jaishankar' on #fullName
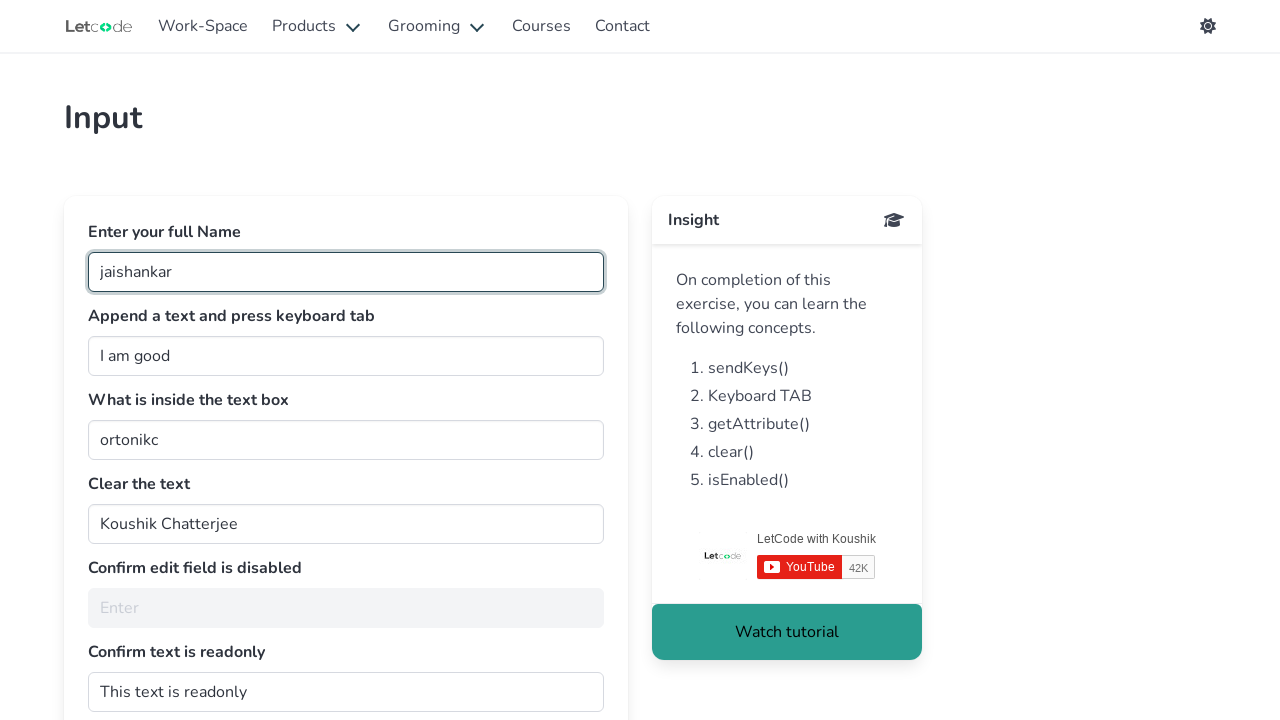

Appended 'person' to join field on #join
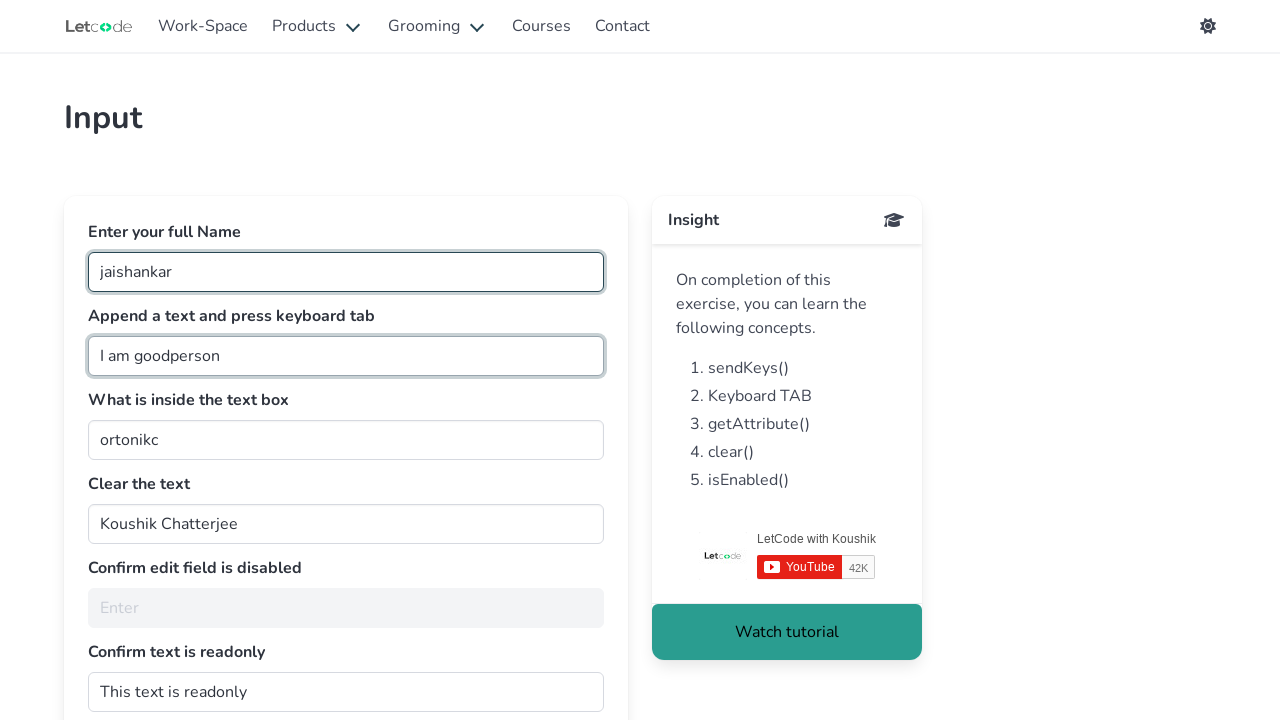

Pressed Tab key
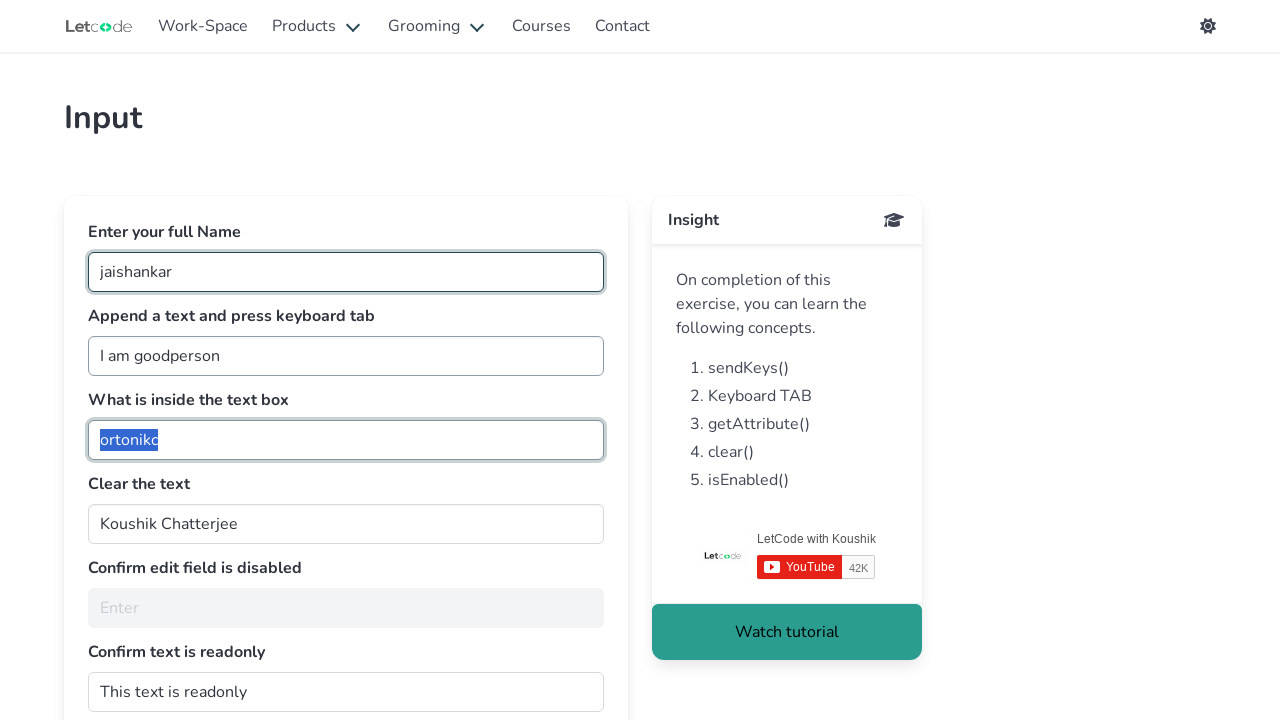

Retrieved value from getMe field
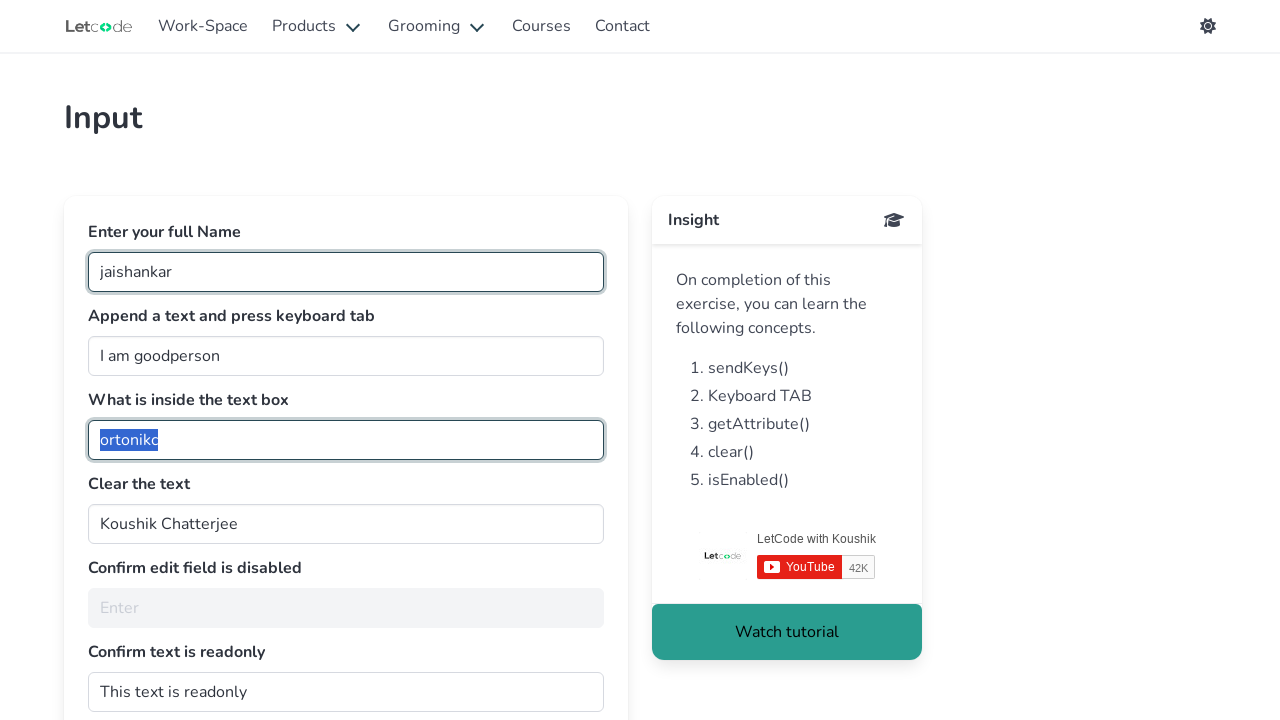

Cleared the clearMe field on #clearMe
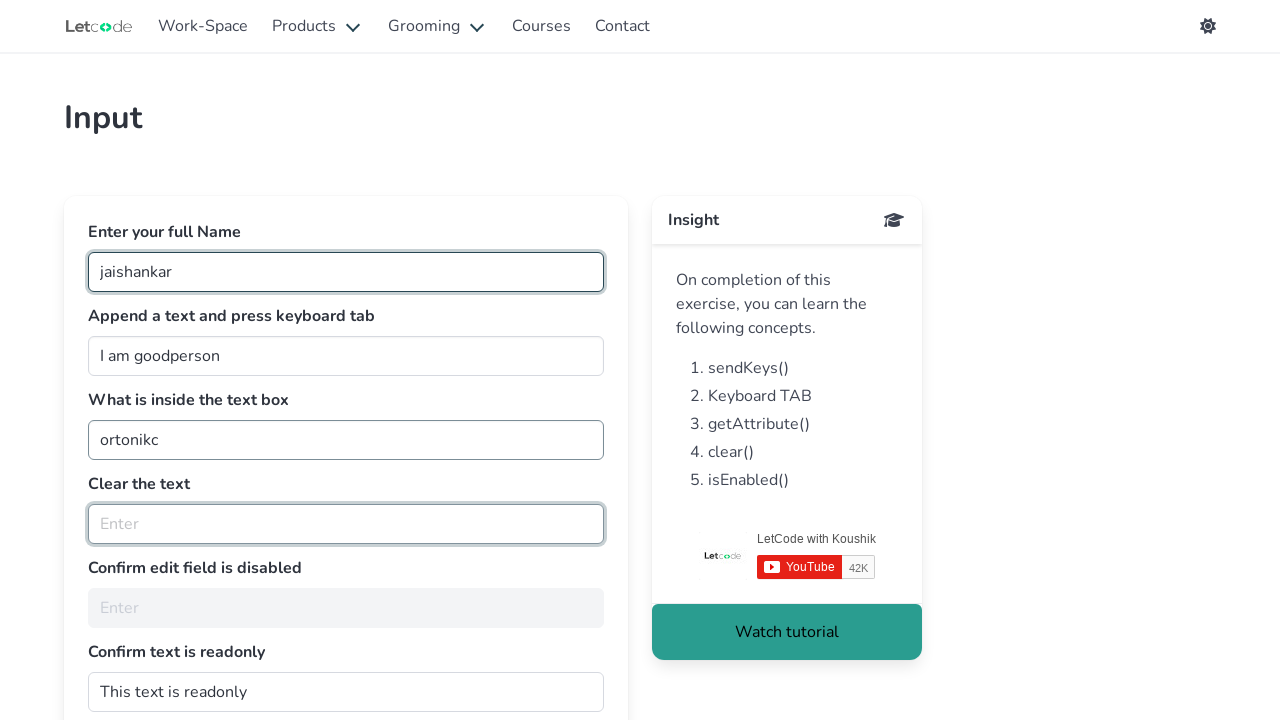

Checked if noEdit field is enabled
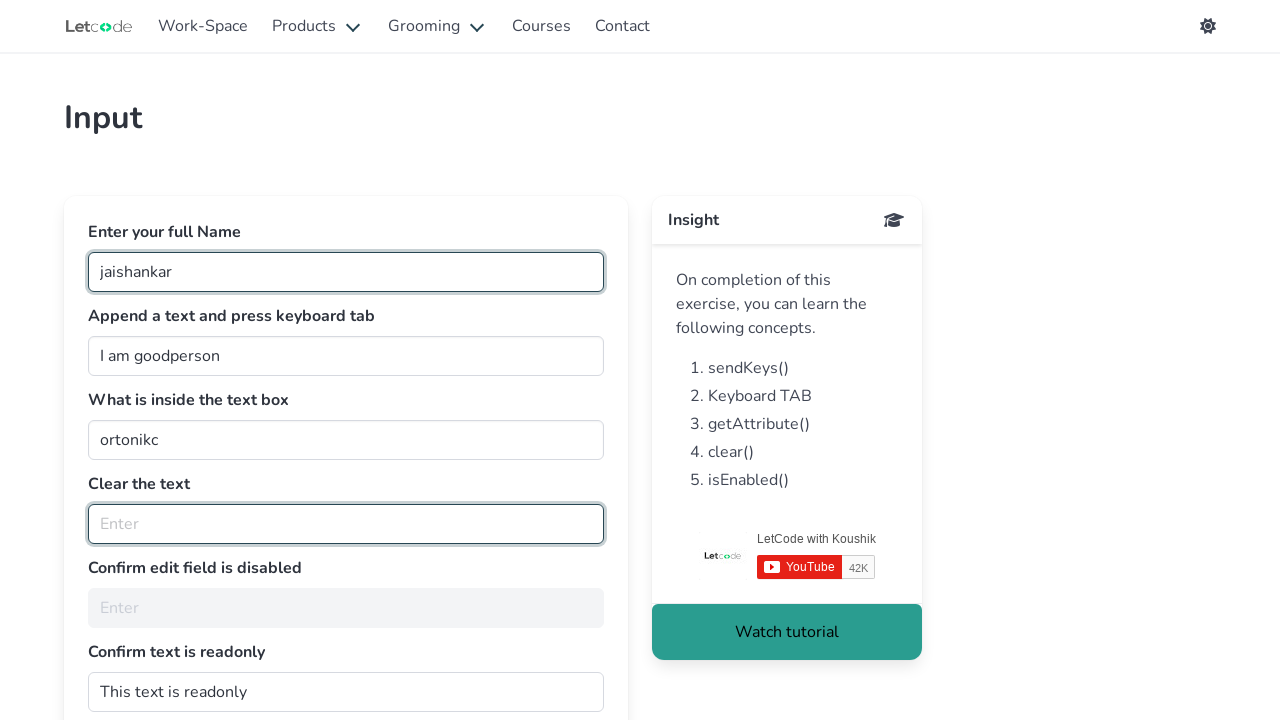

Retrieved readonly attribute from dontwrite field
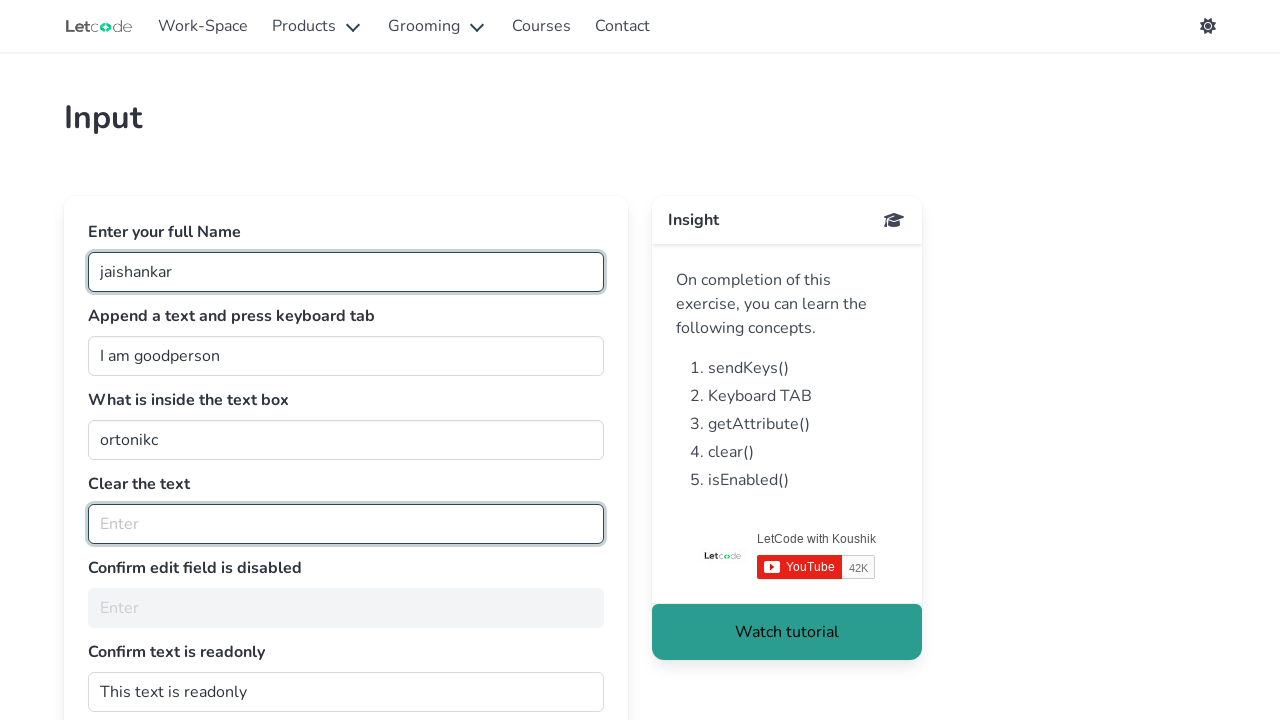

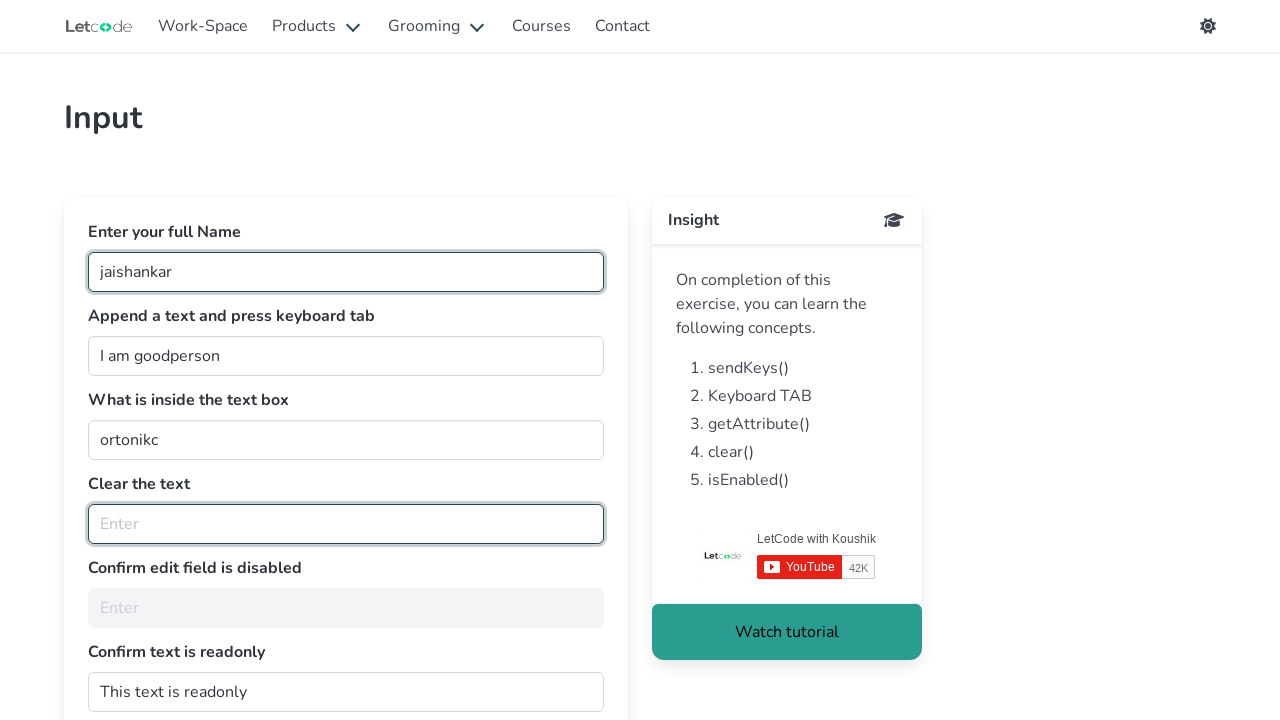